Tests scrolling functionality on the jQuery UI datepicker page by scrolling down and clicking on the "Restrict date range" link

Starting URL: https://jqueryui.com/datepicker/

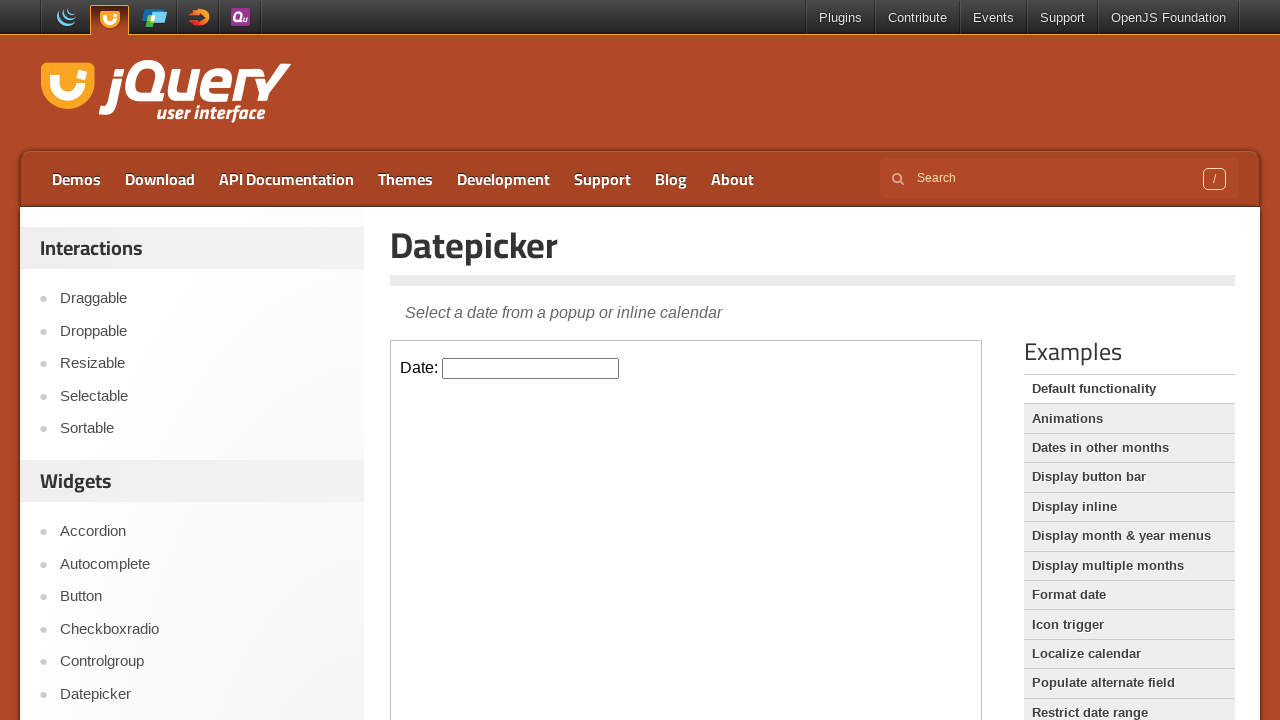

Scrolled down the jQuery UI datepicker page by 500 pixels
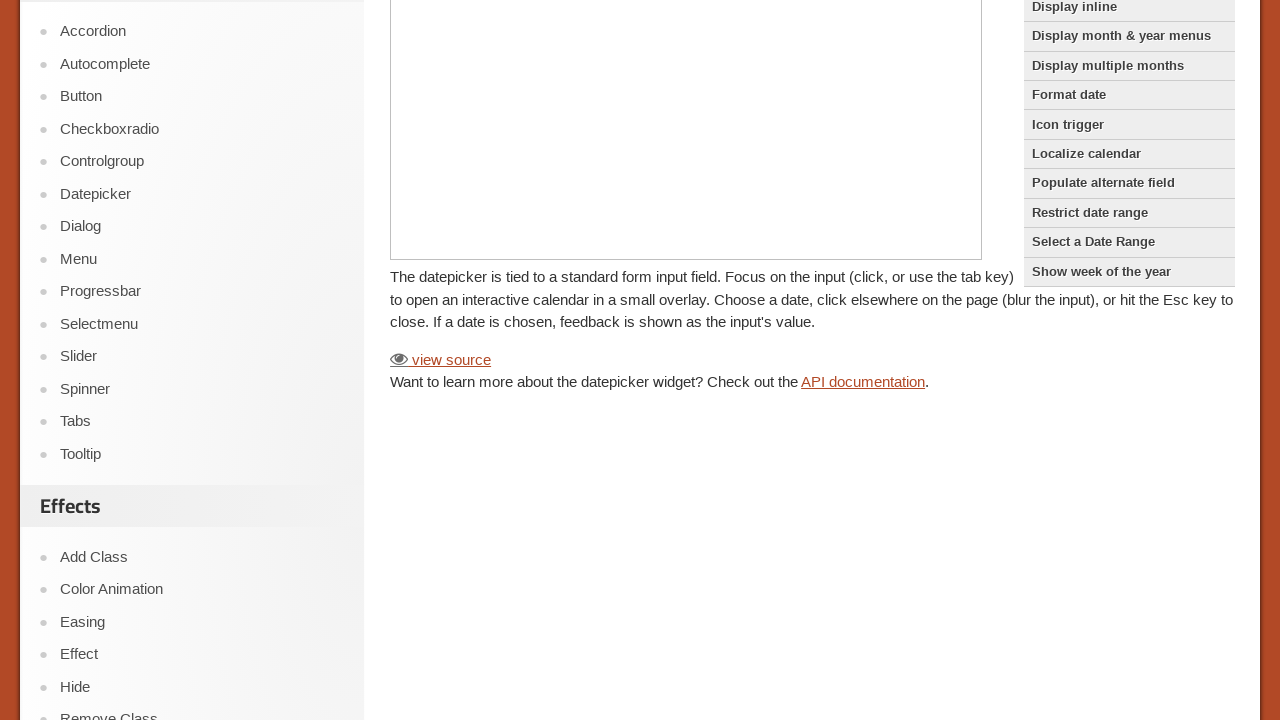

Clicked on the 'Restrict date range' link at (1129, 213) on xpath=//a[normalize-space()='Restrict date range']
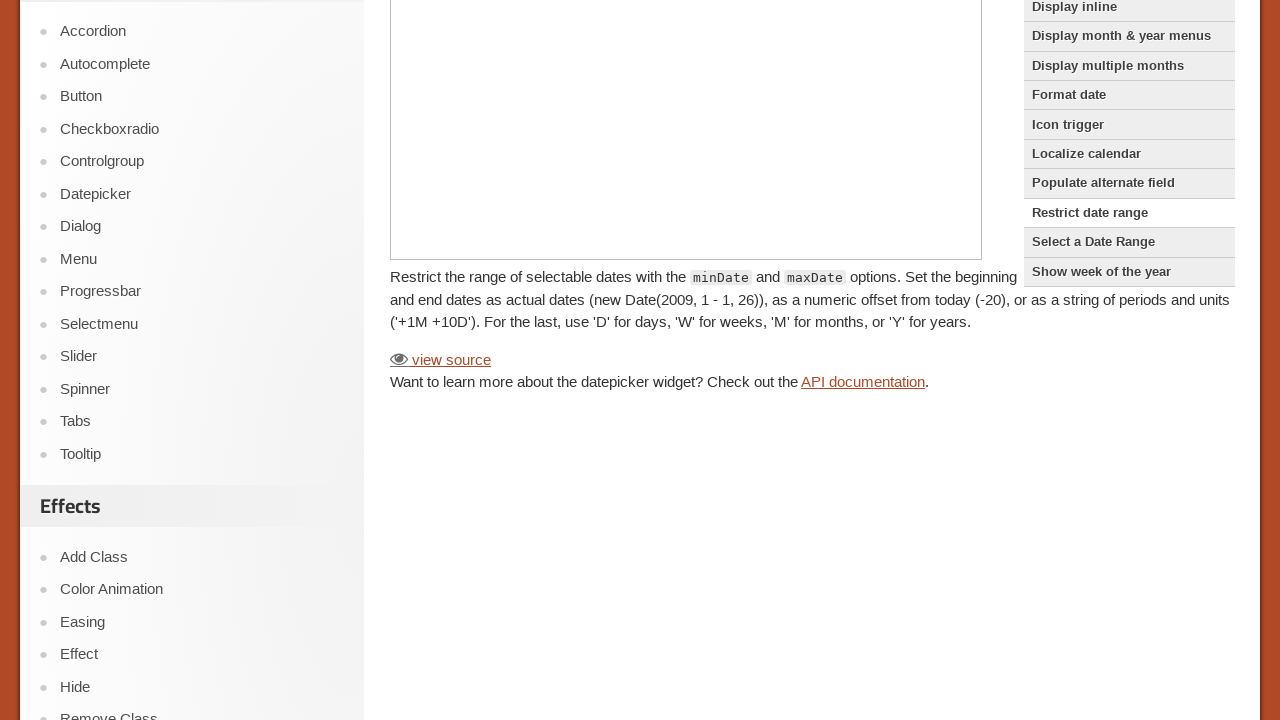

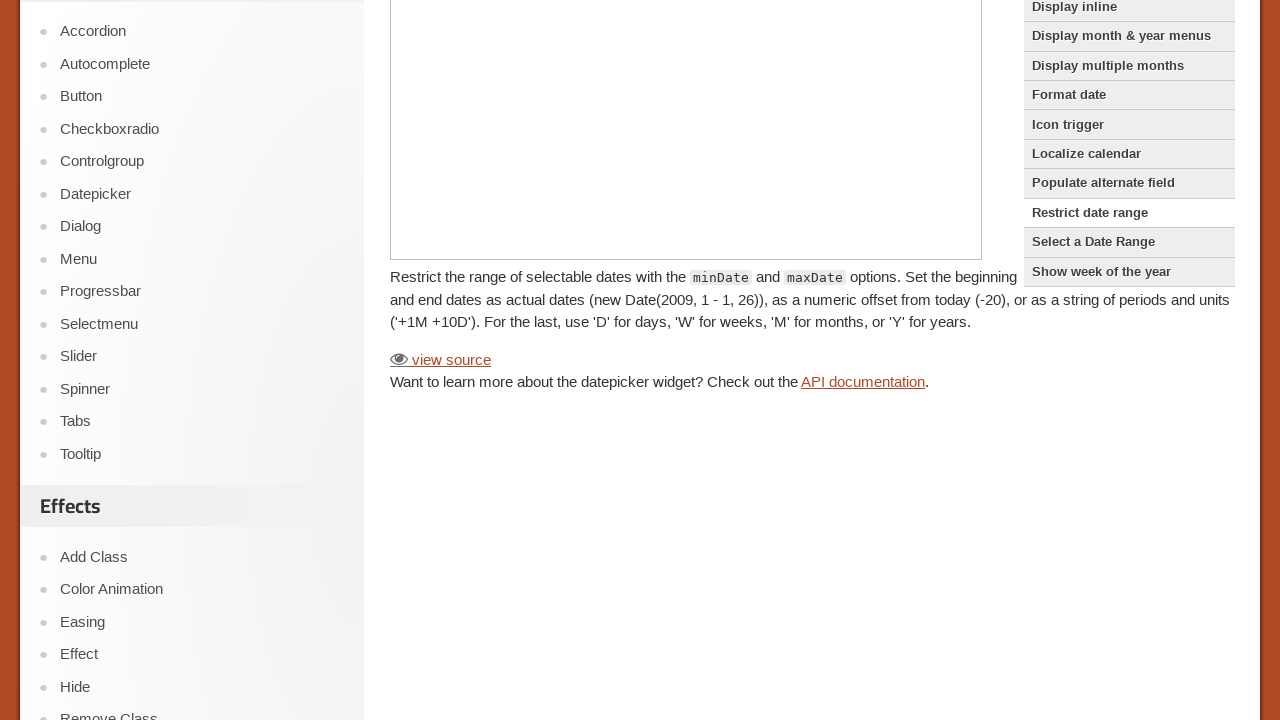